Tests right-click context menu functionality by performing a context click on an image element with a pointer cursor style

Starting URL: https://deluxe-menu.com/popup-mode-sample.html

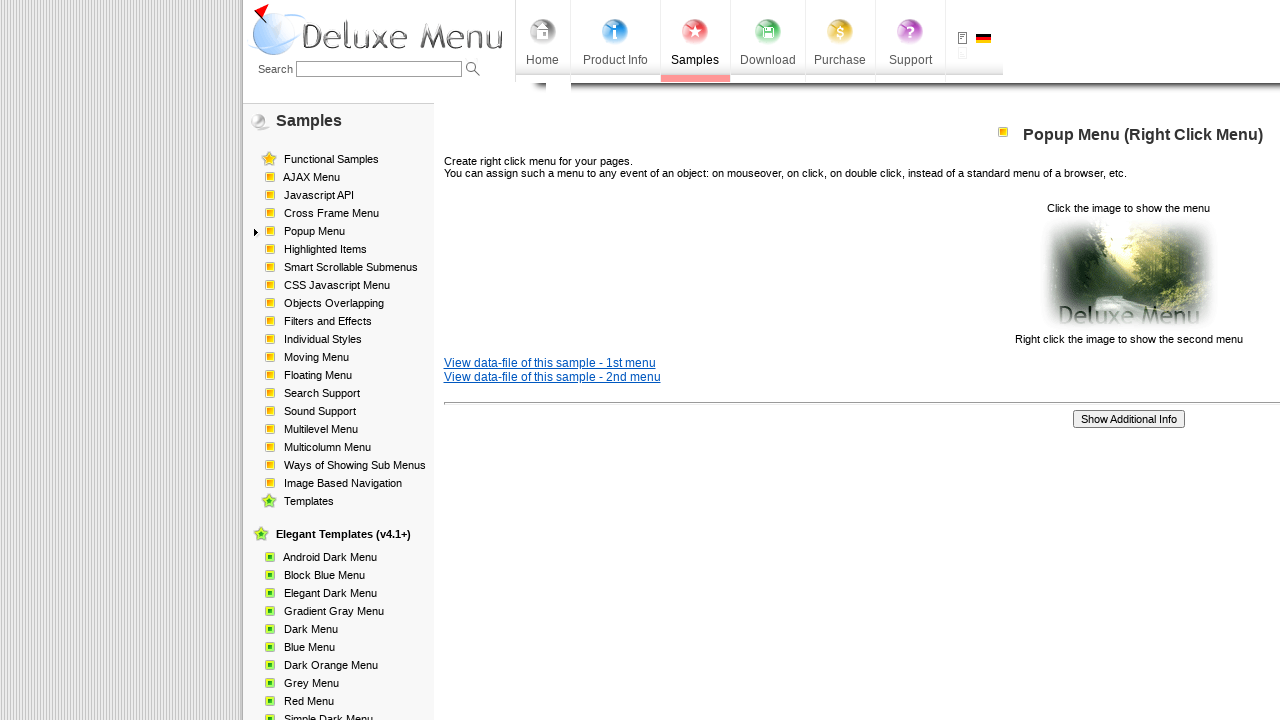

Set viewport size to 1920x1080
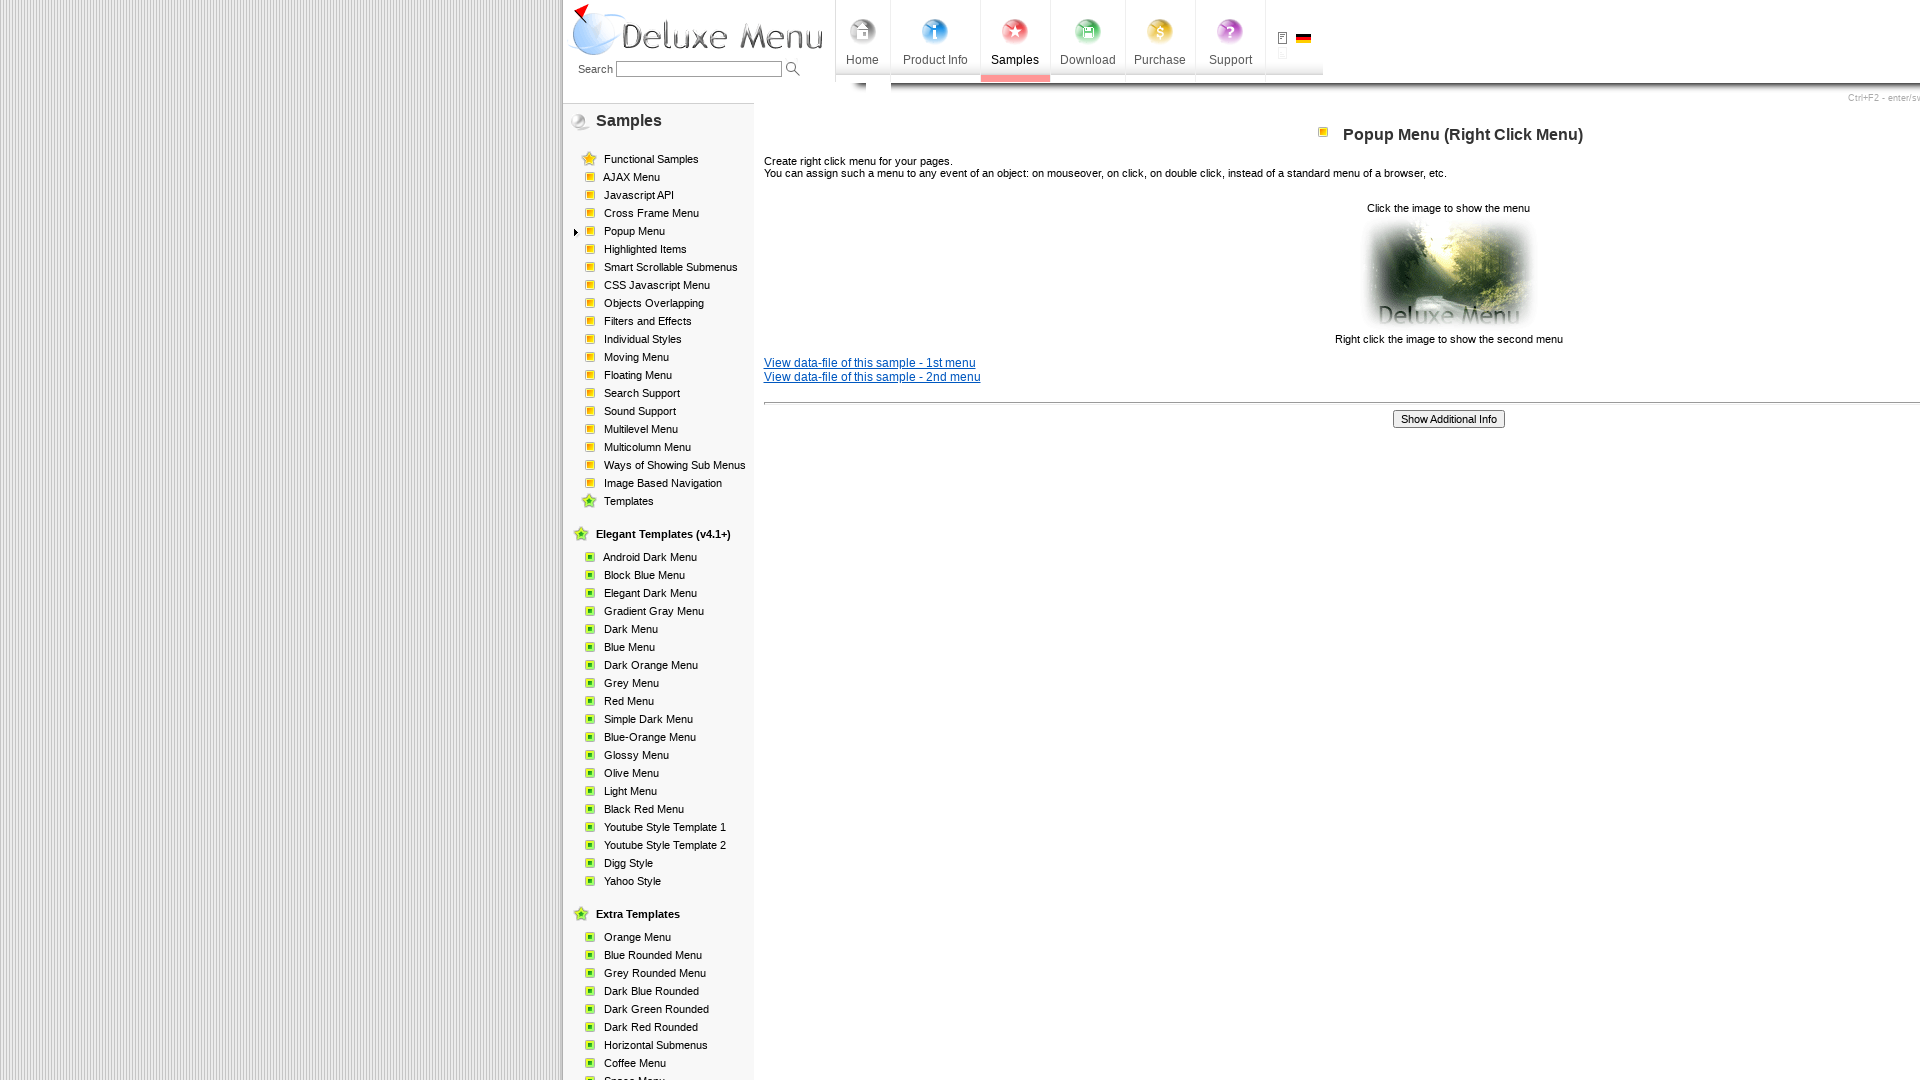

Located image element with pointer cursor style
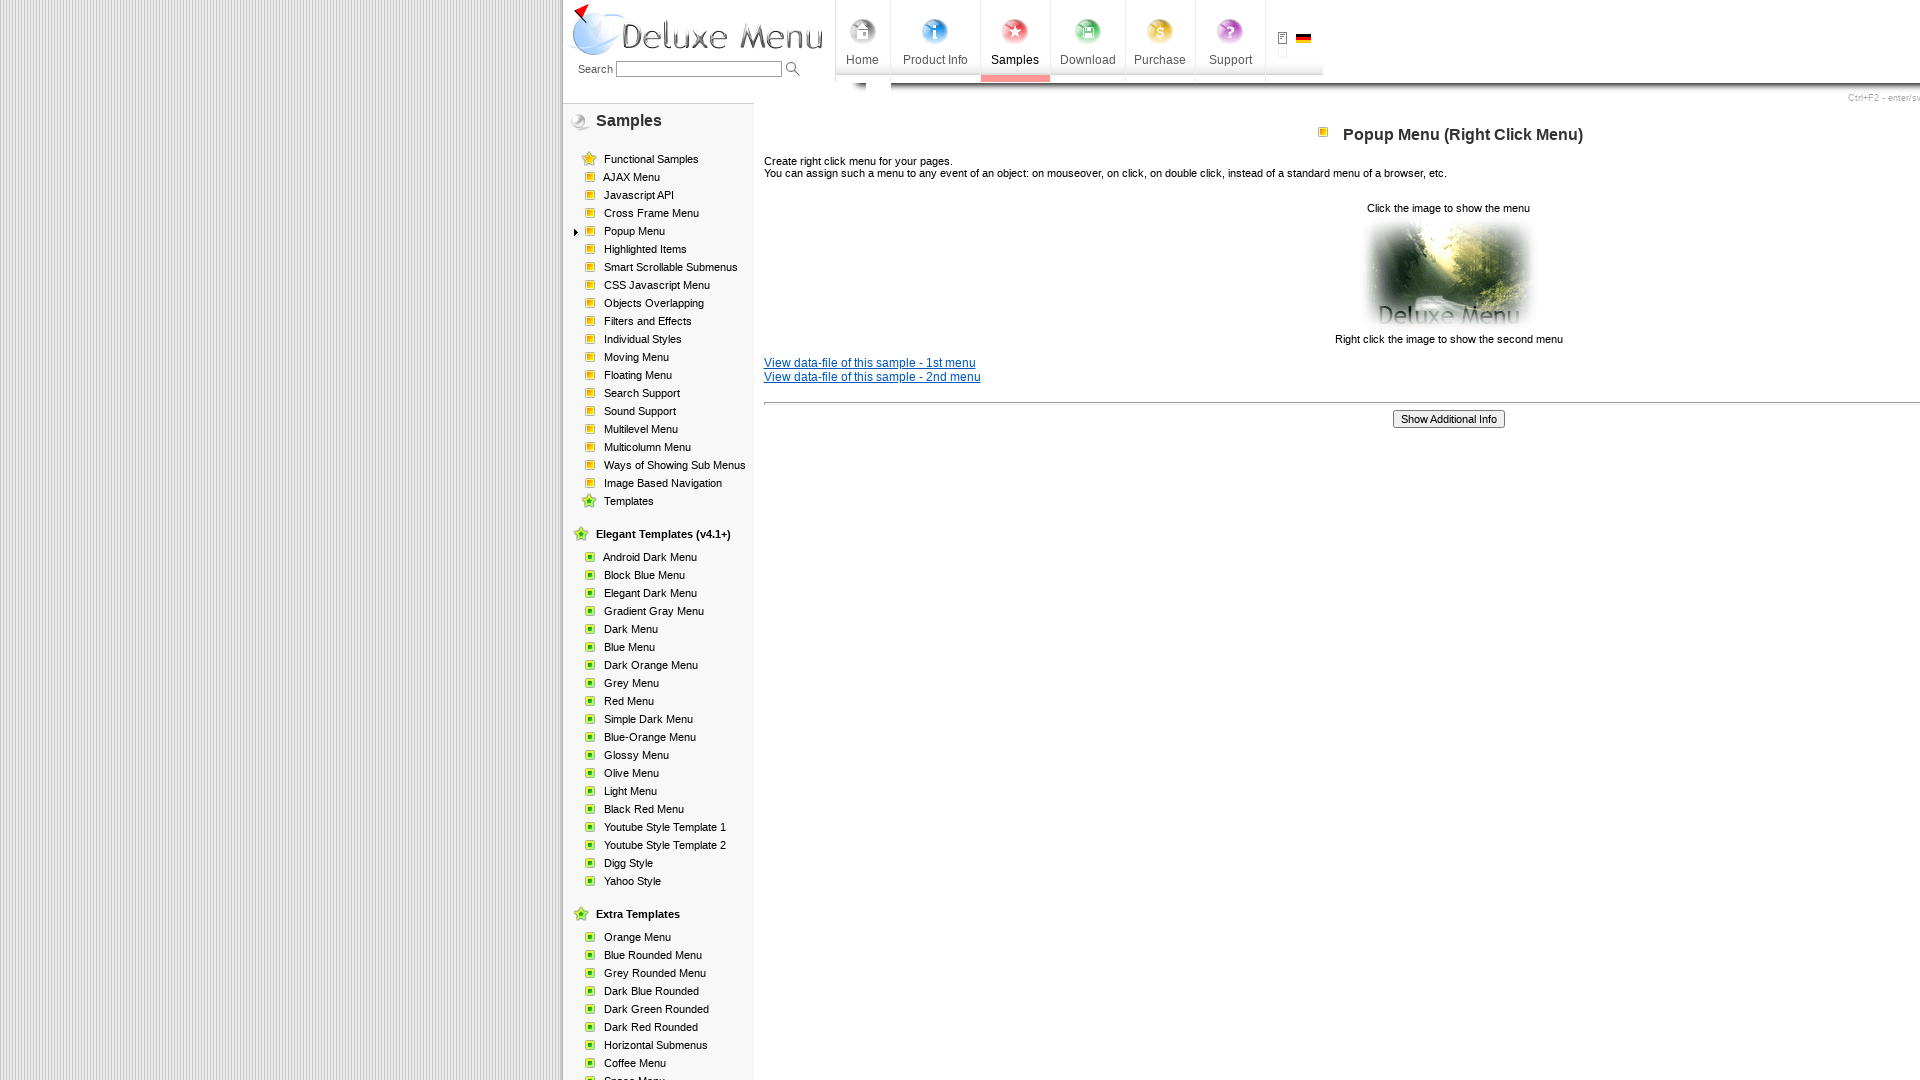

Performed right-click context click on image element at (1448, 274) on img[style*='cursor: pointer']
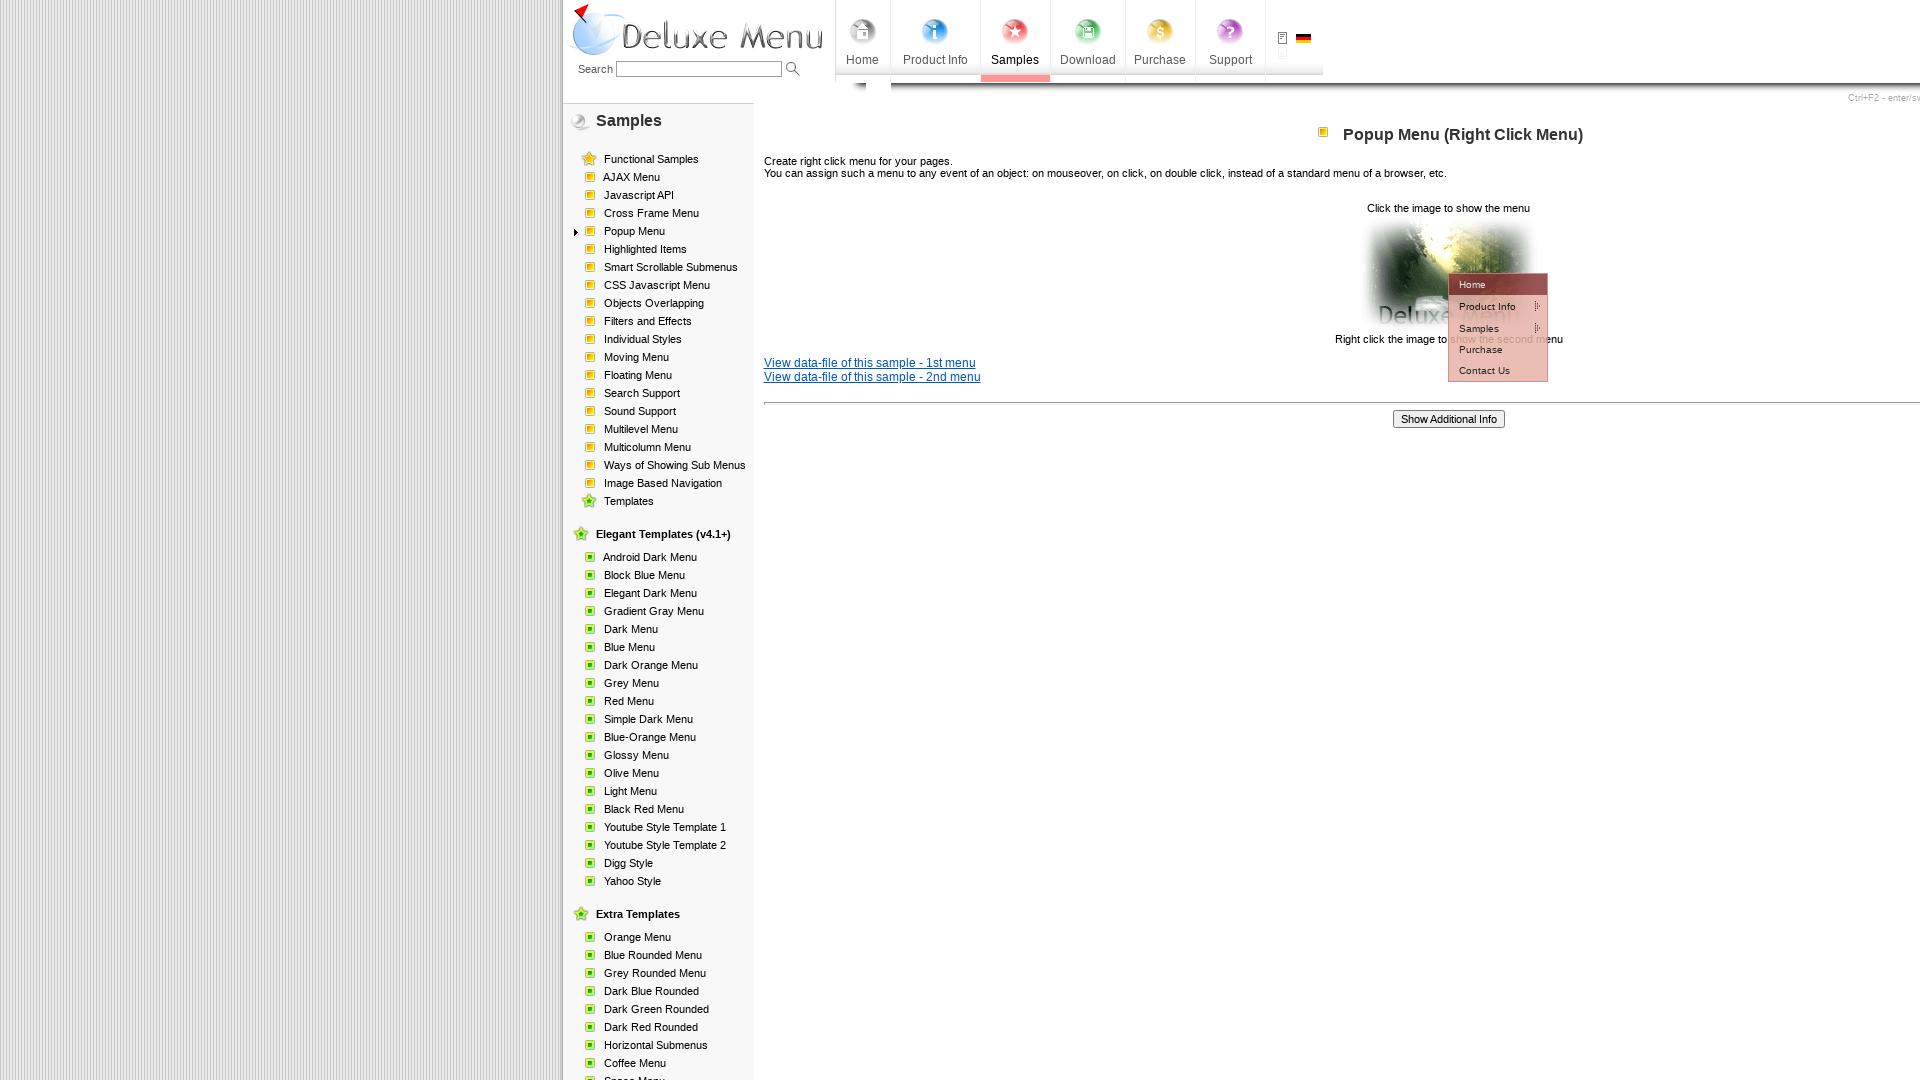

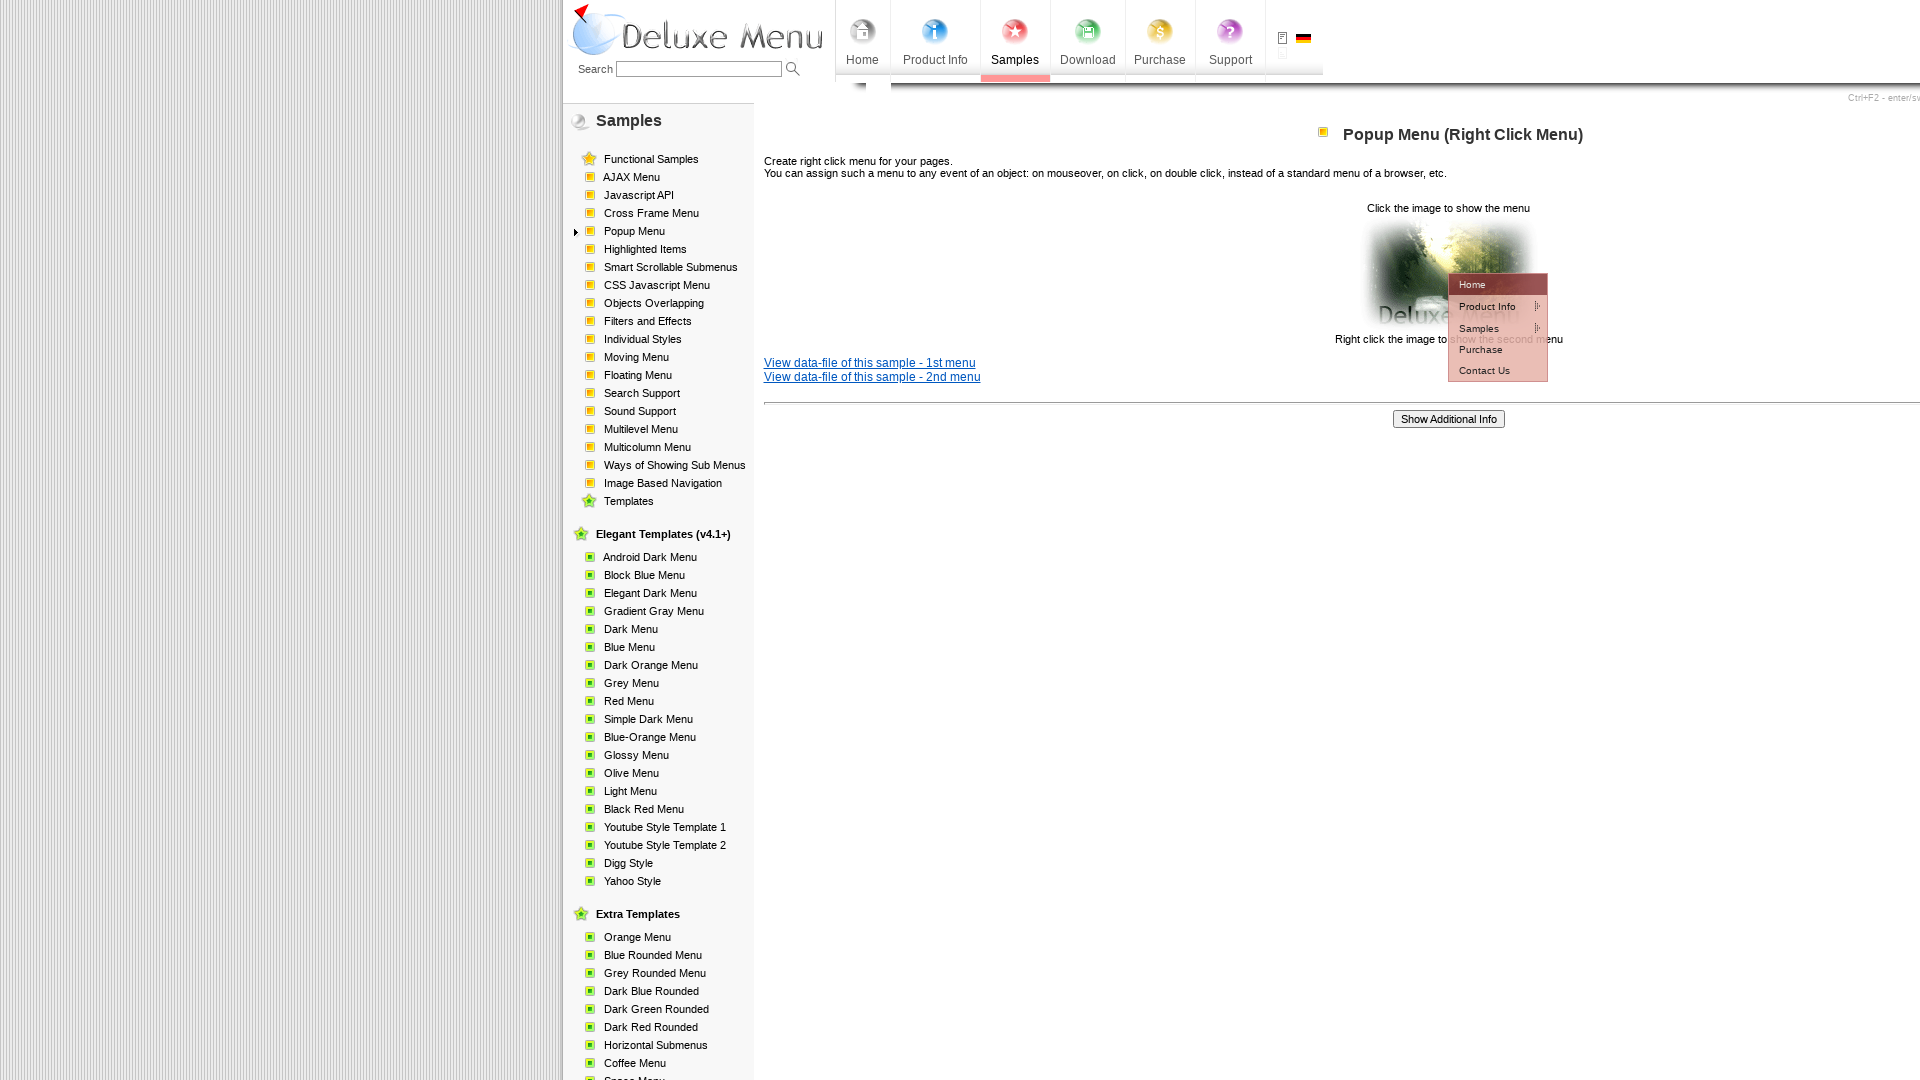